Tests Bootstrap dropdown functionality by clicking the dropdown button and selecting a specific menu item

Starting URL: https://v4-alpha.getbootstrap.com/components/dropdowns/

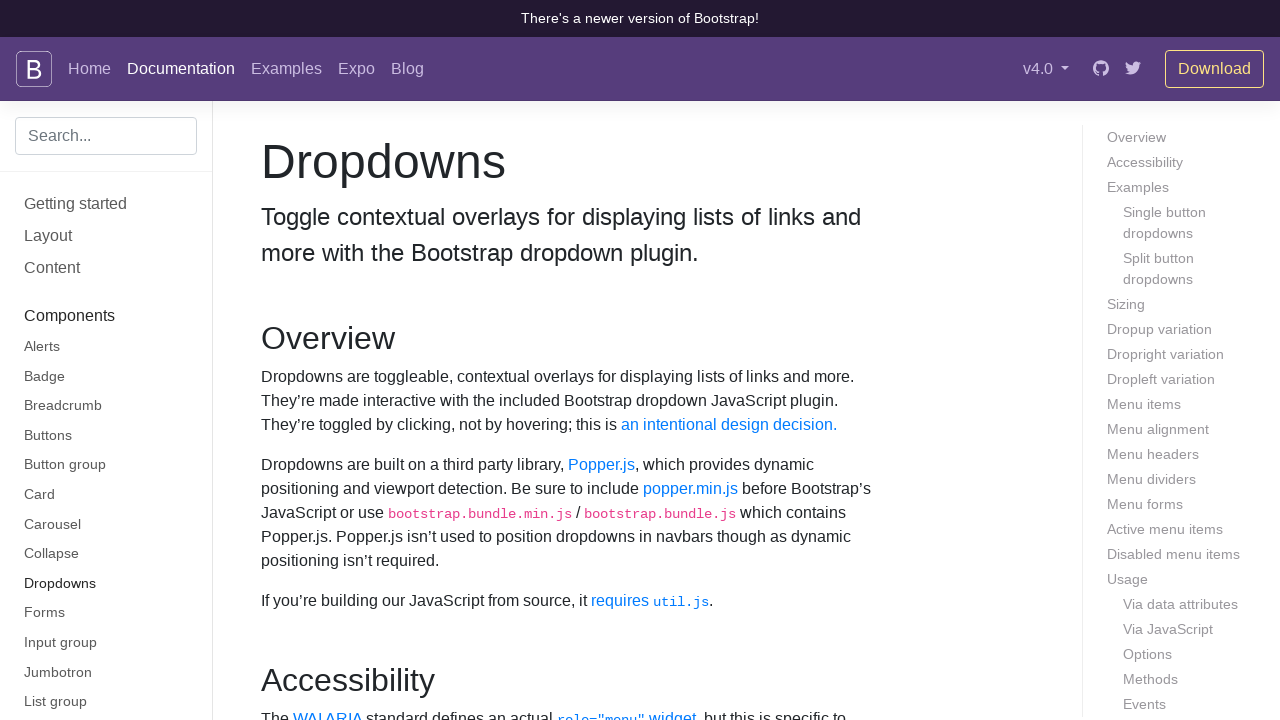

Clicked dropdown button to open menu at (370, 360) on button#dropdownMenuButton
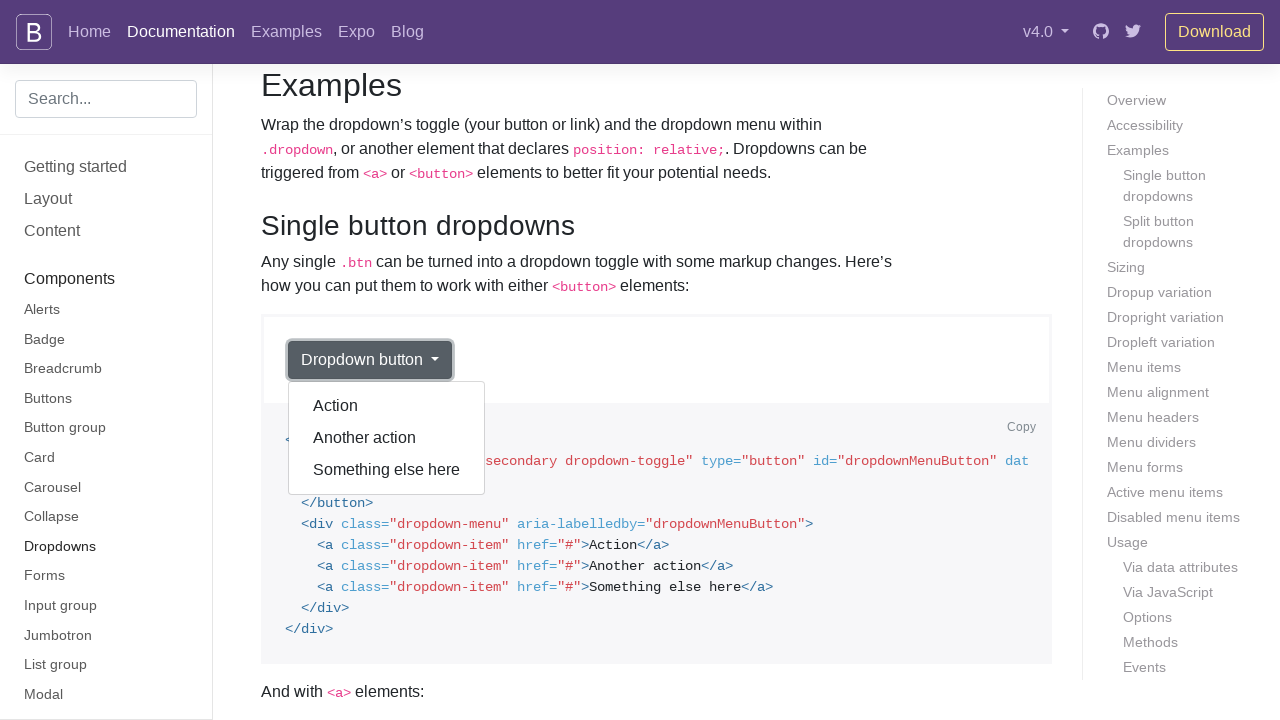

Dropdown menu items are now visible
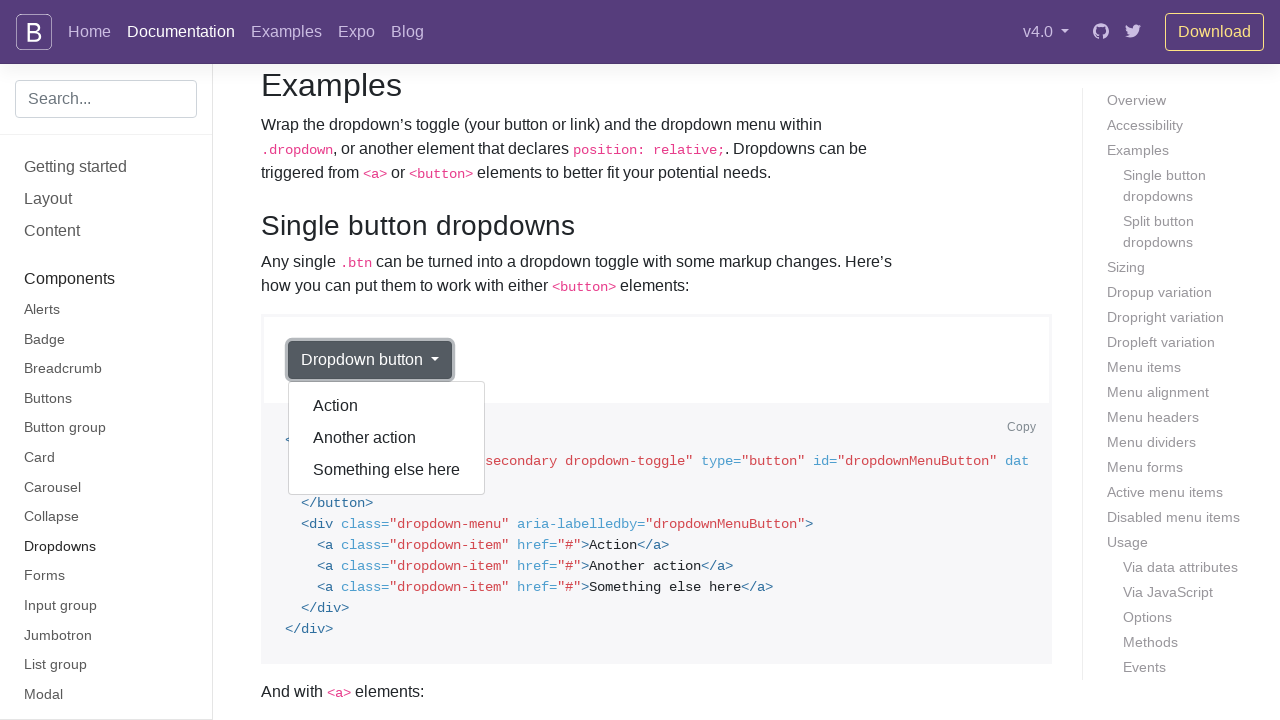

Selected 'Another action' menu item from dropdown at (387, 438) on div[aria-labelledby='dropdownMenuButton'] a >> nth=1
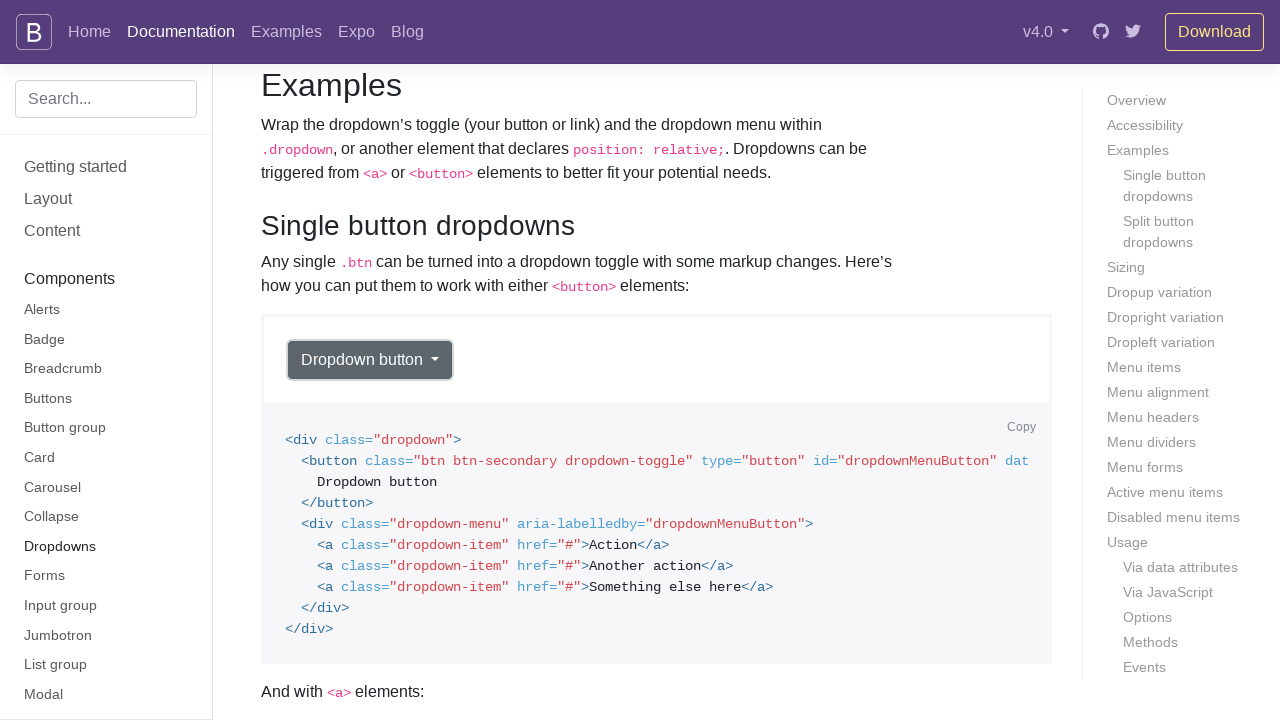

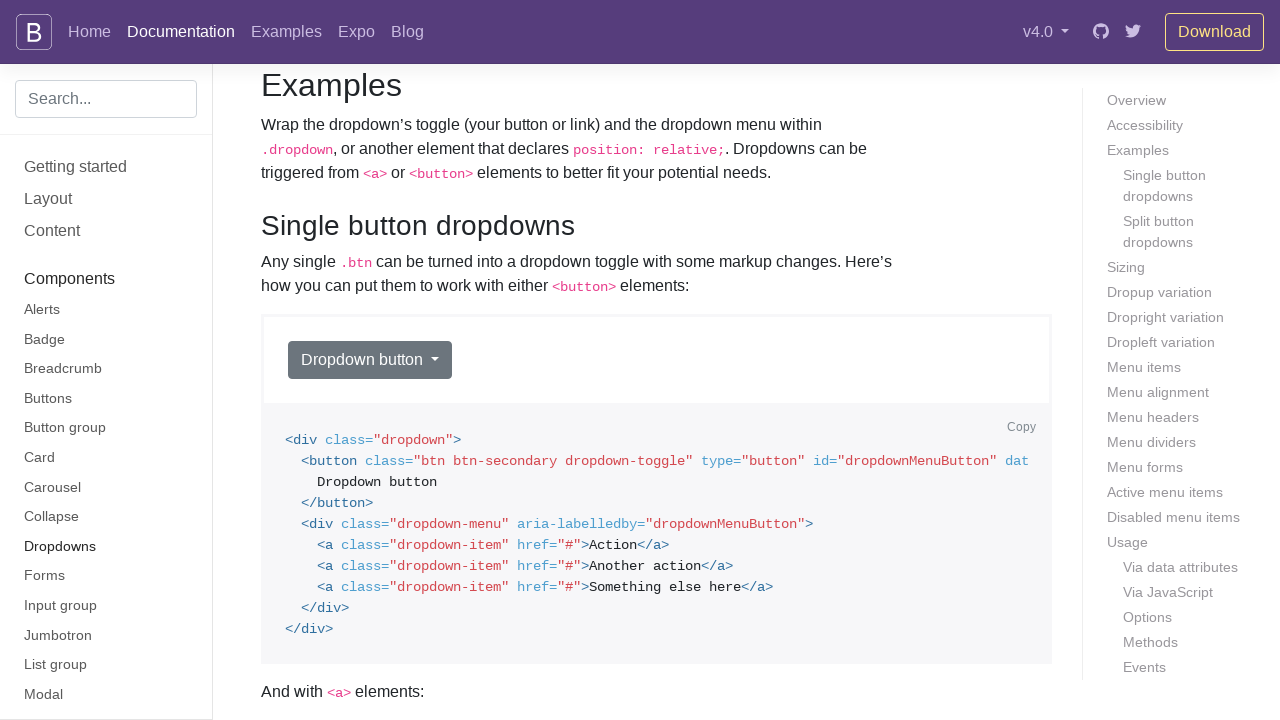